Navigates to an automation practice site and clicks on a specific book product

Starting URL: https://practice.automationtesting.in/

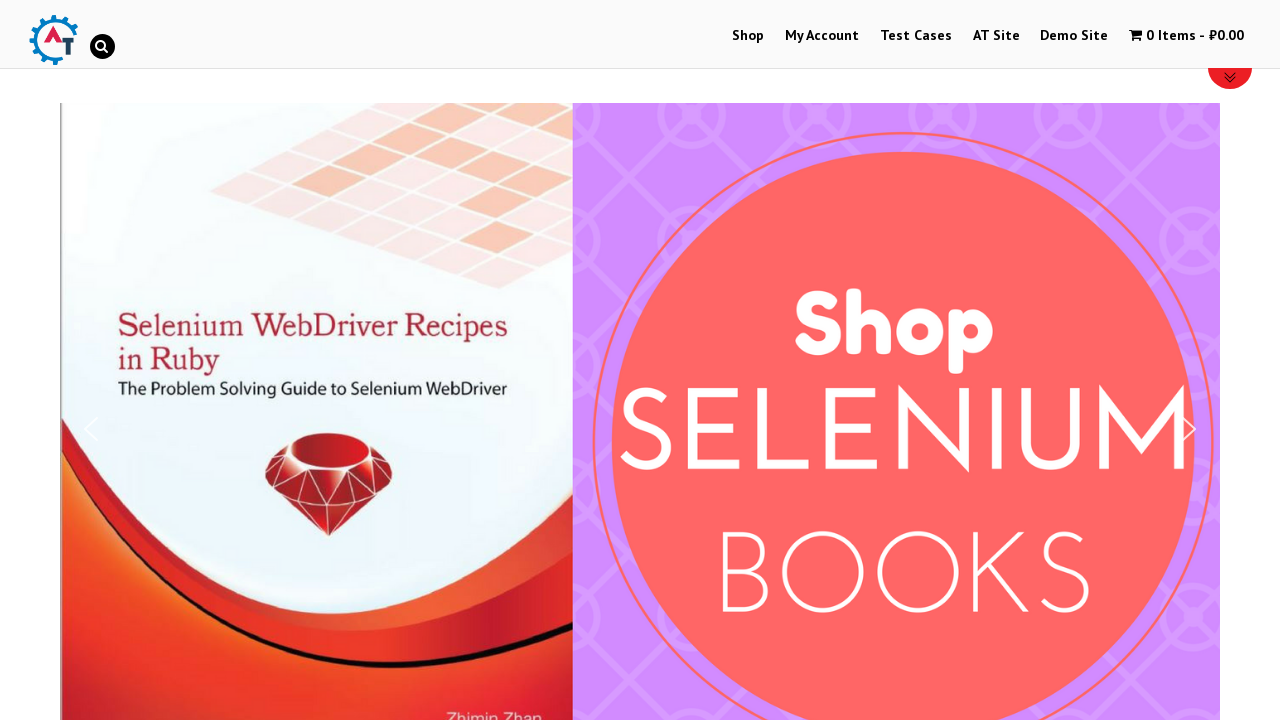

Waited for products to load on automation practice site
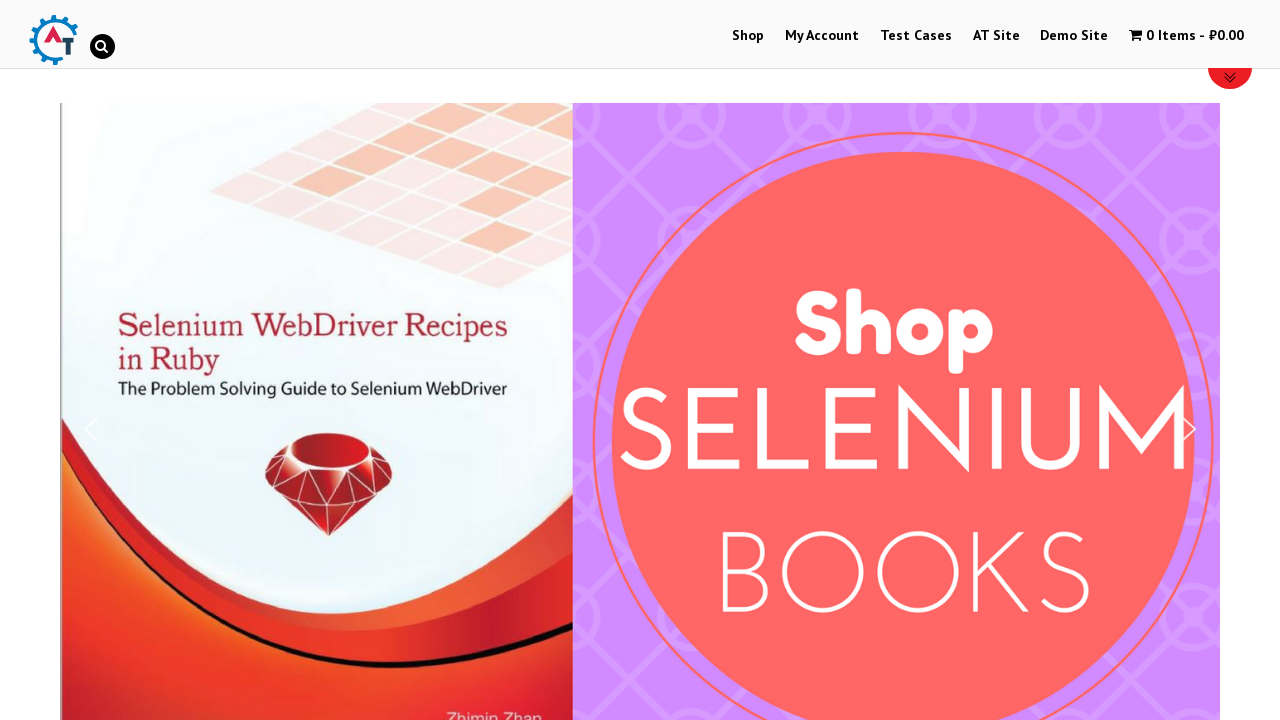

Located all product elements on the page
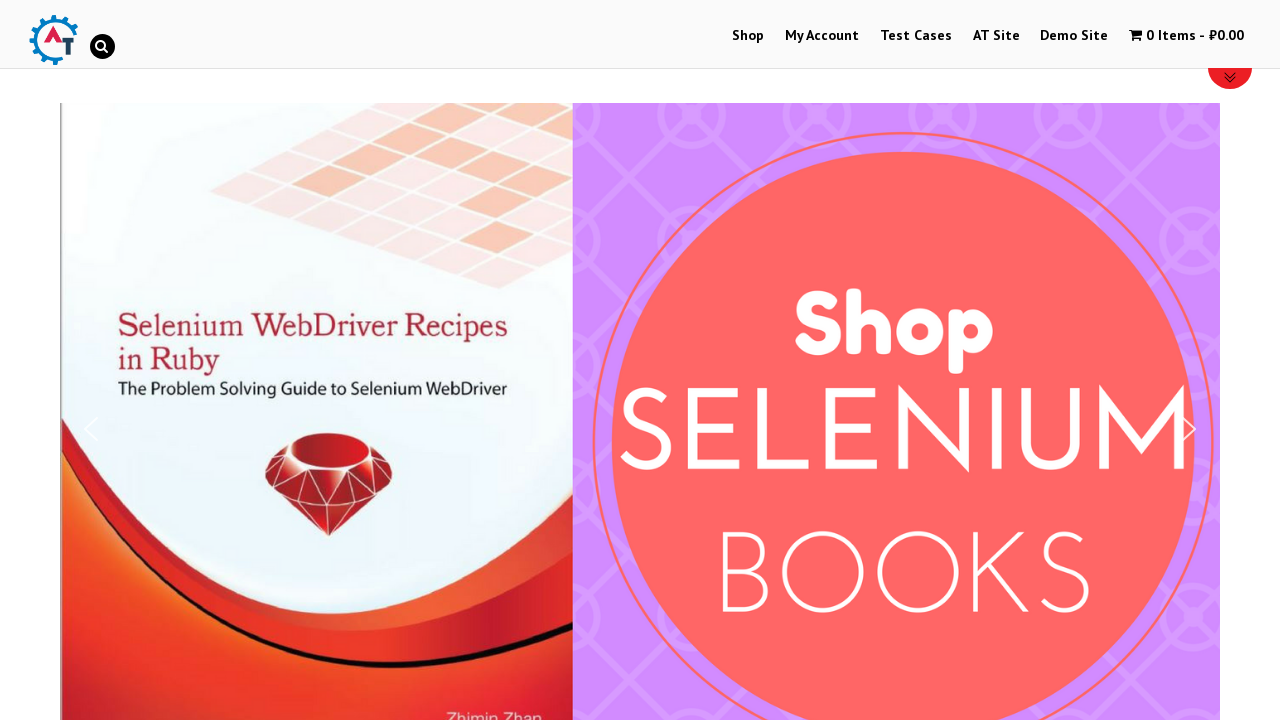

Retrieved book title: Selenium Ruby
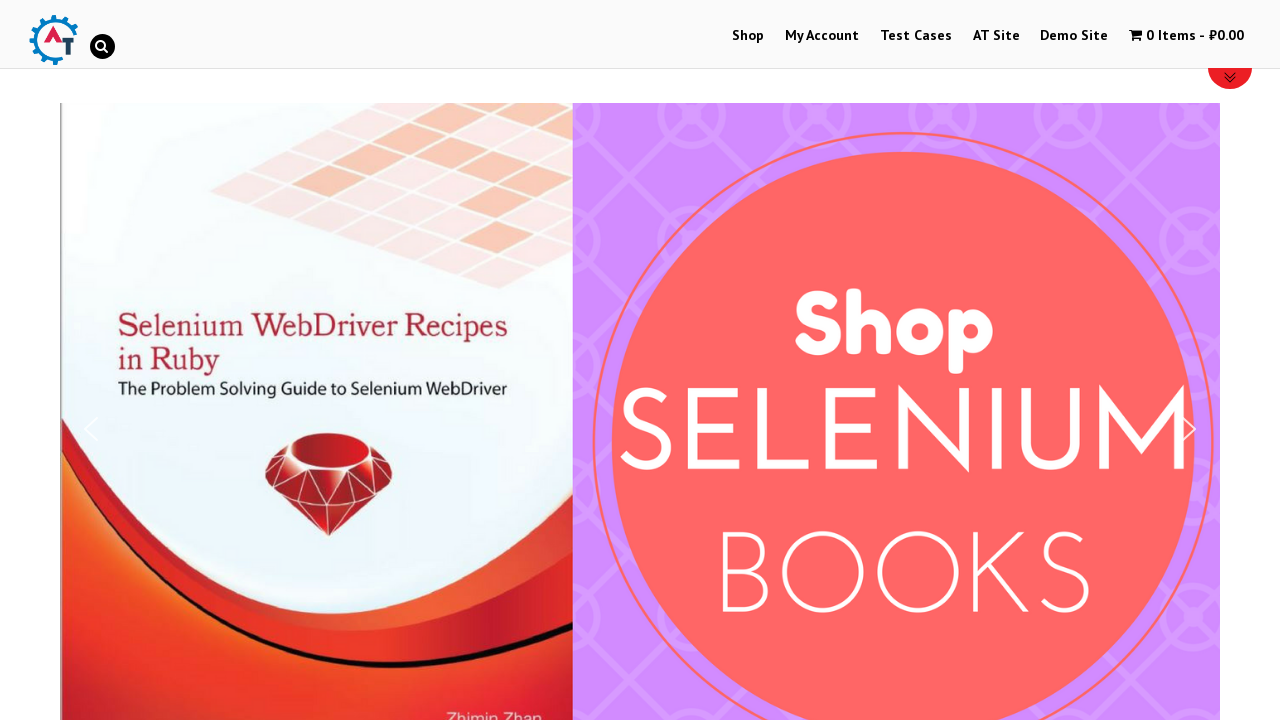

Retrieved book title: Thinking in HTML
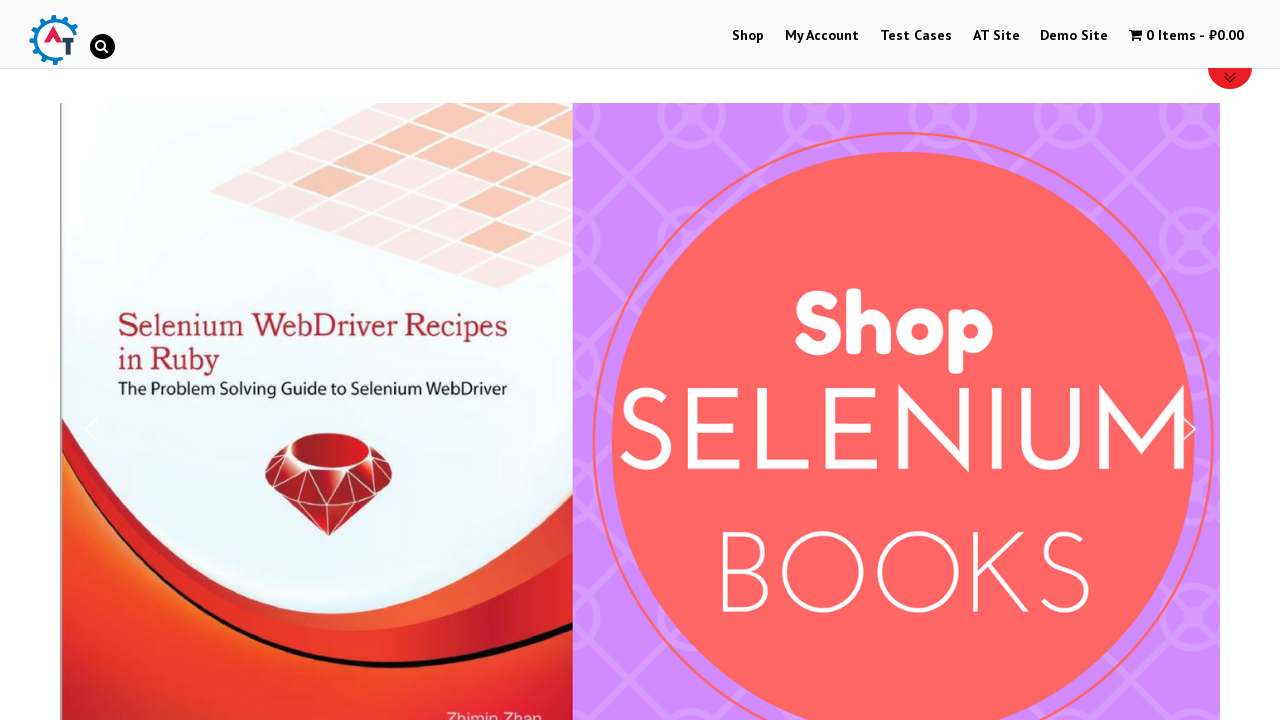

Clicked on 'Thinking in HTML' book product at (640, 360) on .products >> nth=1 >> text=Thinking in HTML
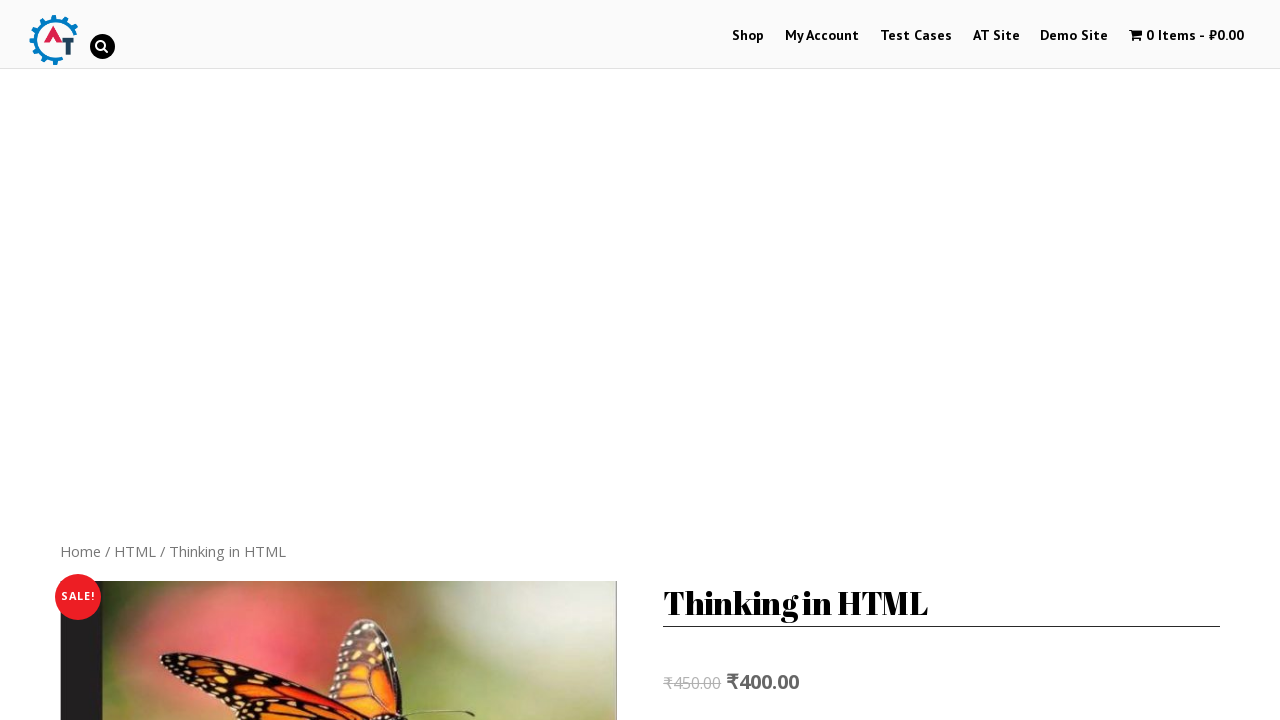

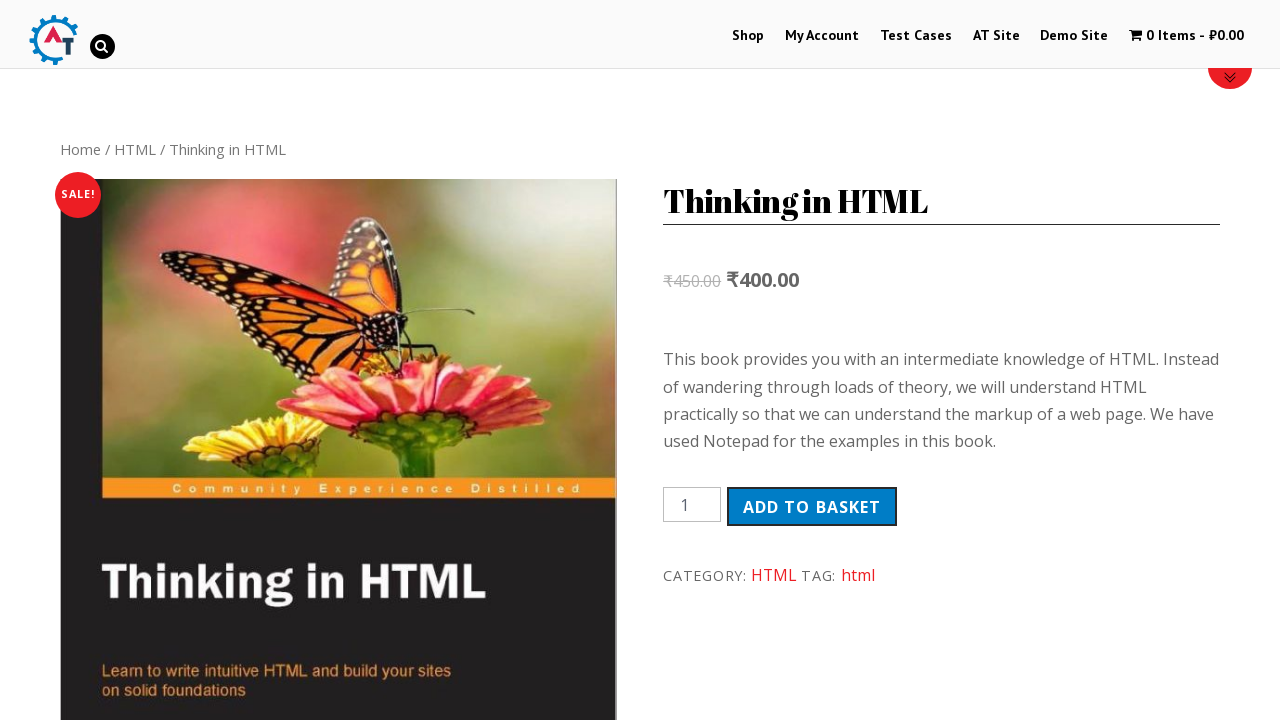